Tests that clicking the login button without entering any credentials displays a "Username is required" error message

Starting URL: https://www.saucedemo.com/

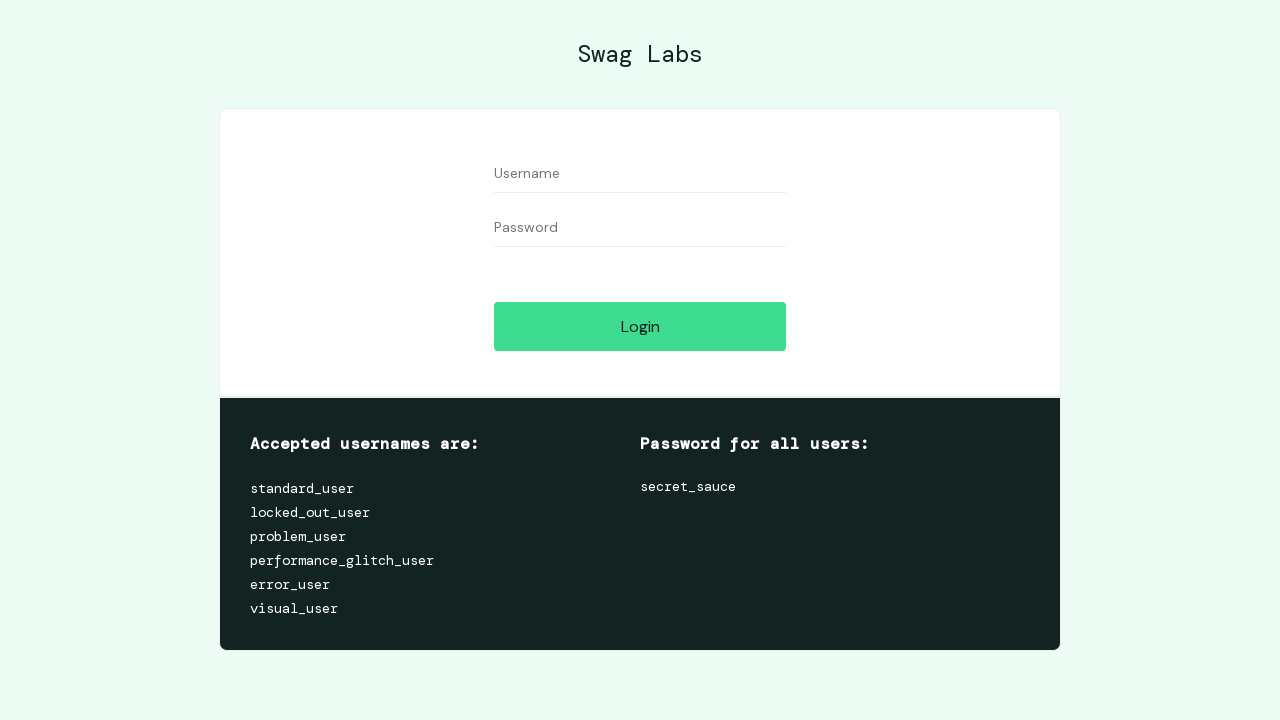

Username input field became visible
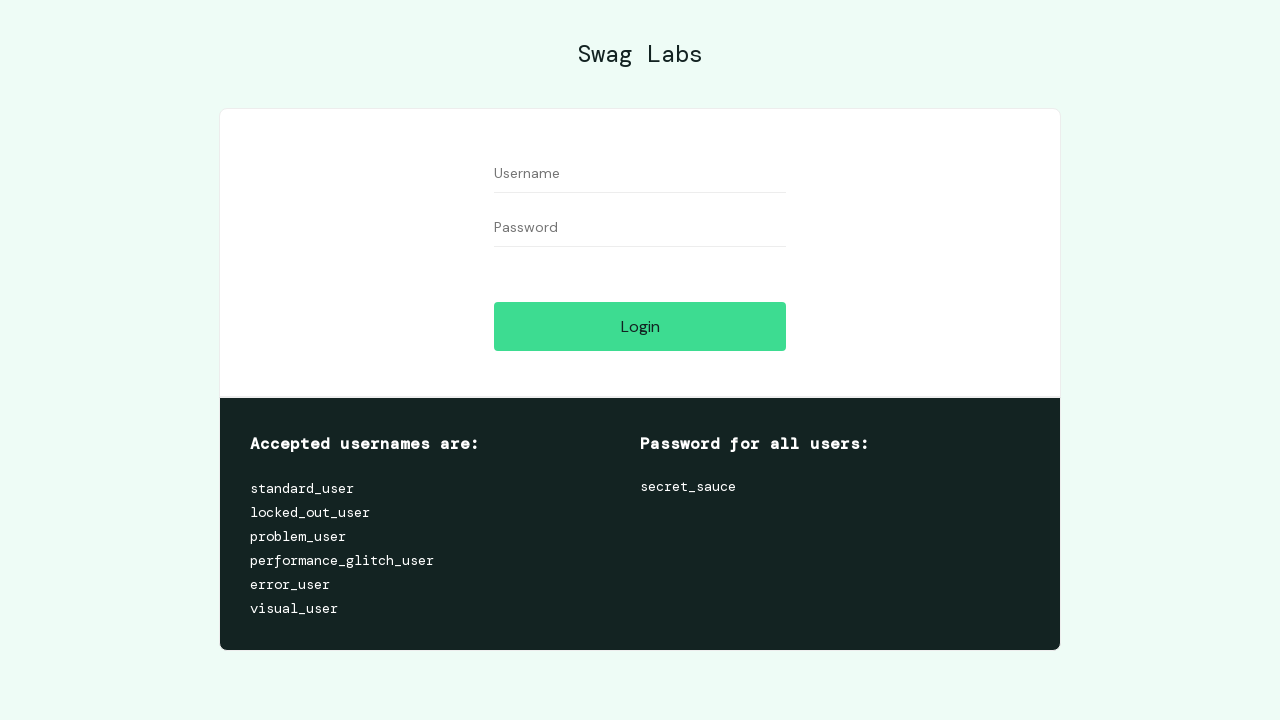

Password input field became visible
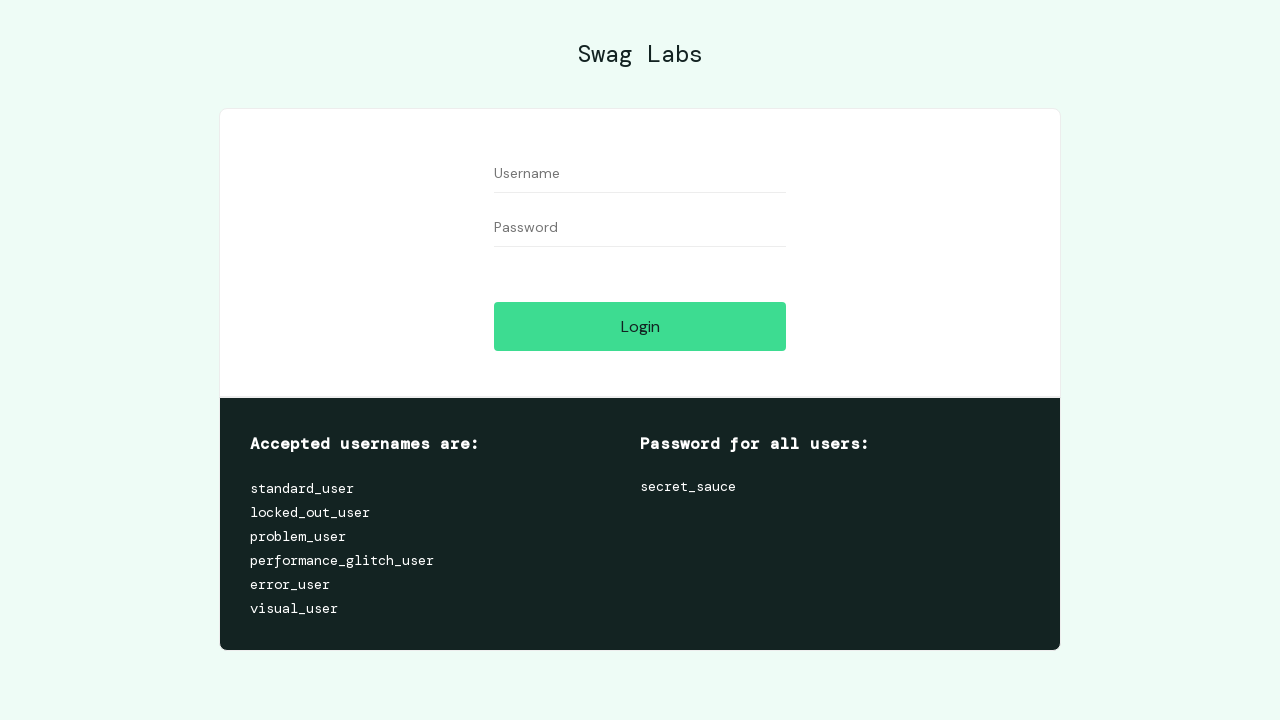

Login button became visible
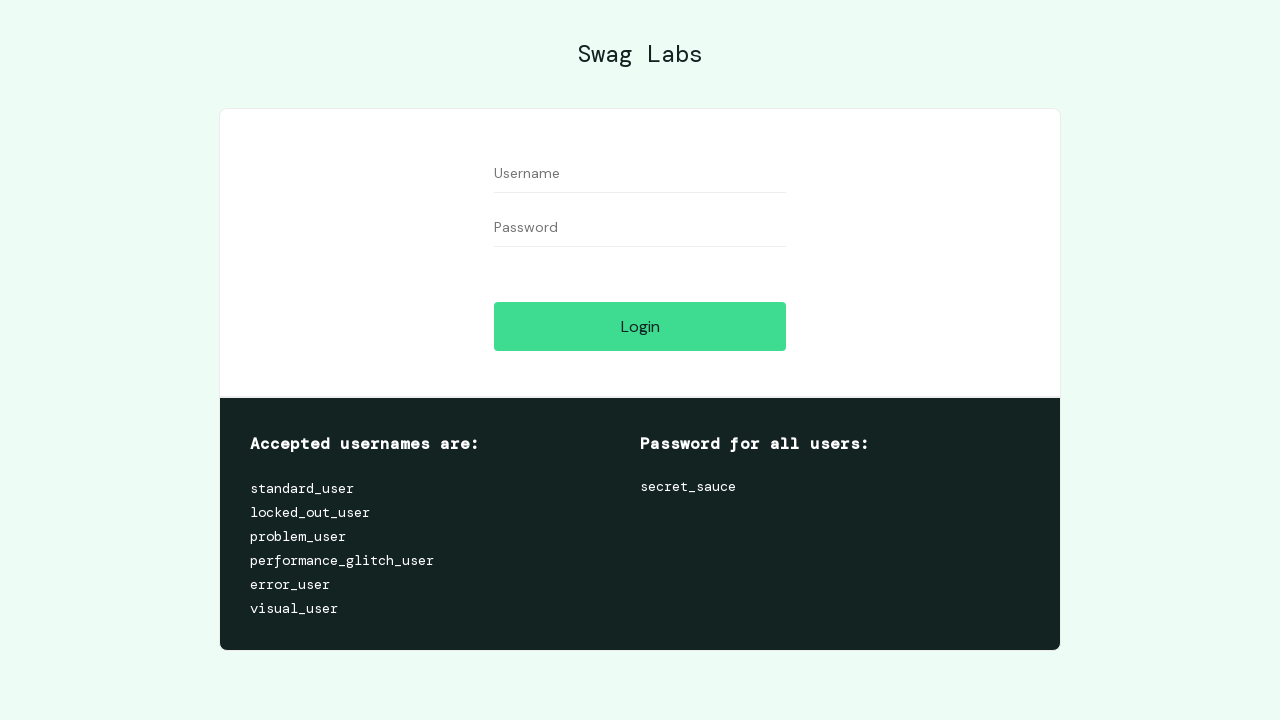

Clicked login button without entering credentials at (640, 326) on [data-test='login-button']
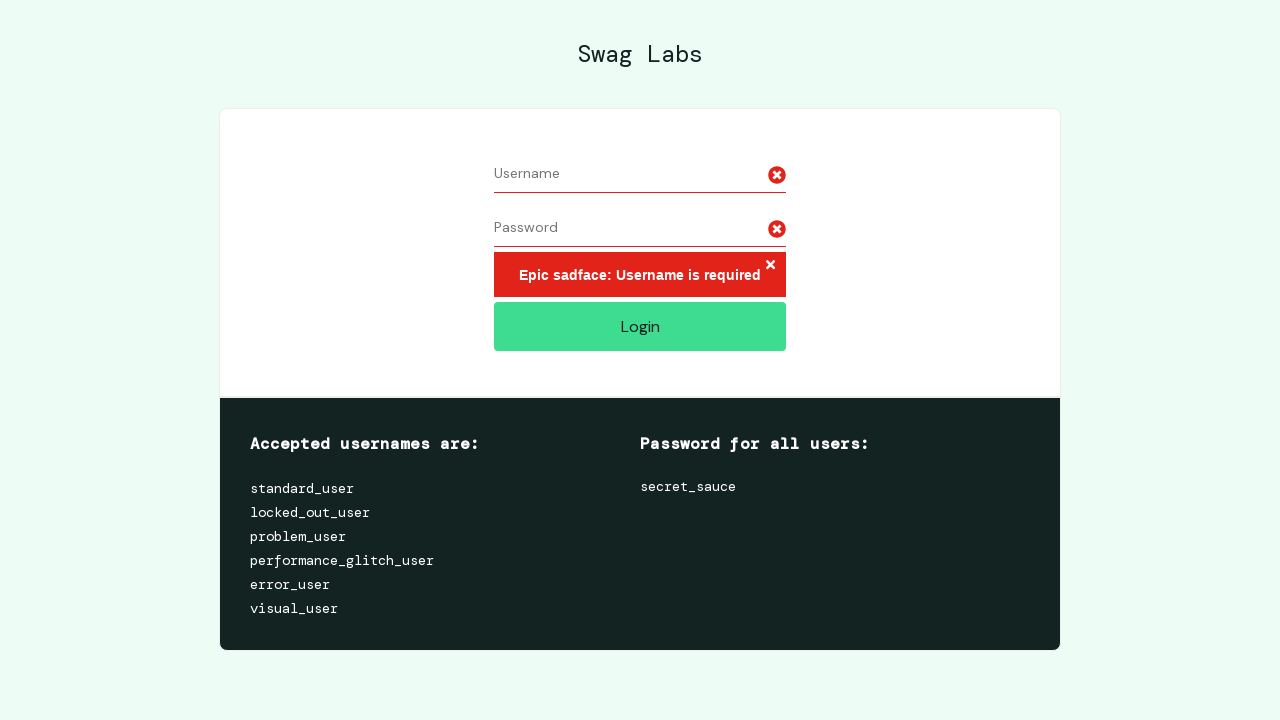

Error message element appeared
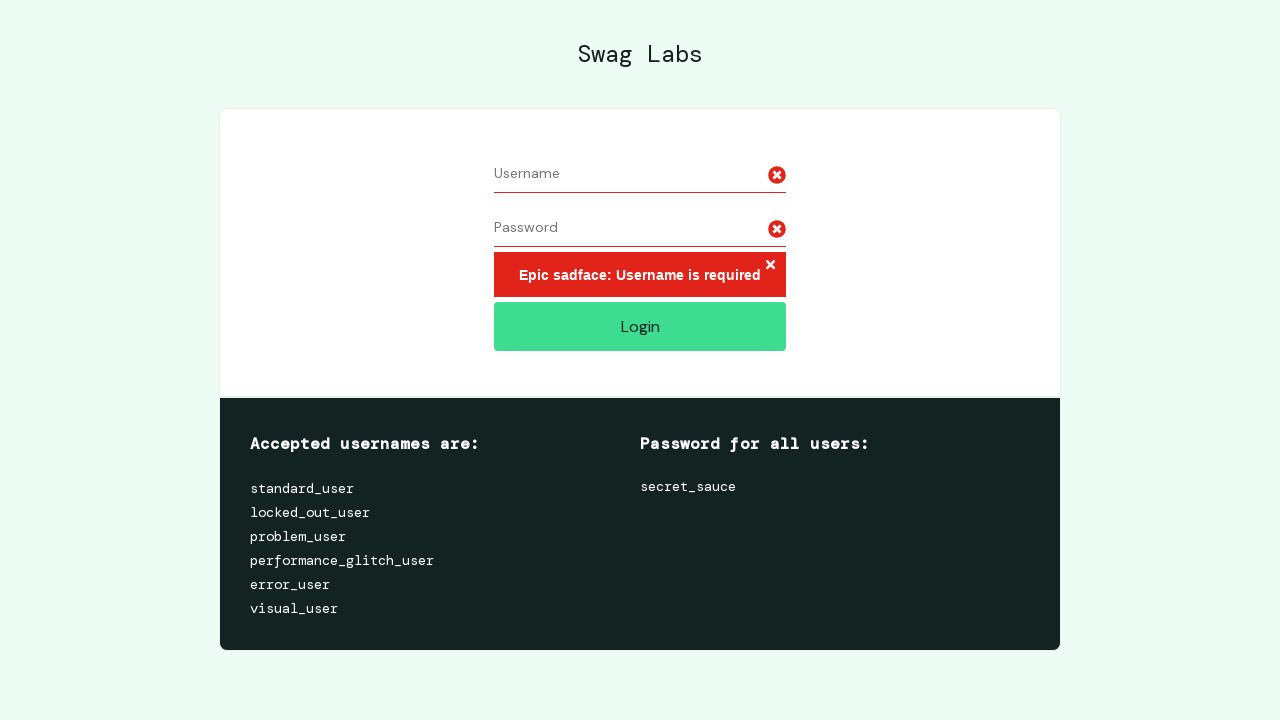

Retrieved error message text
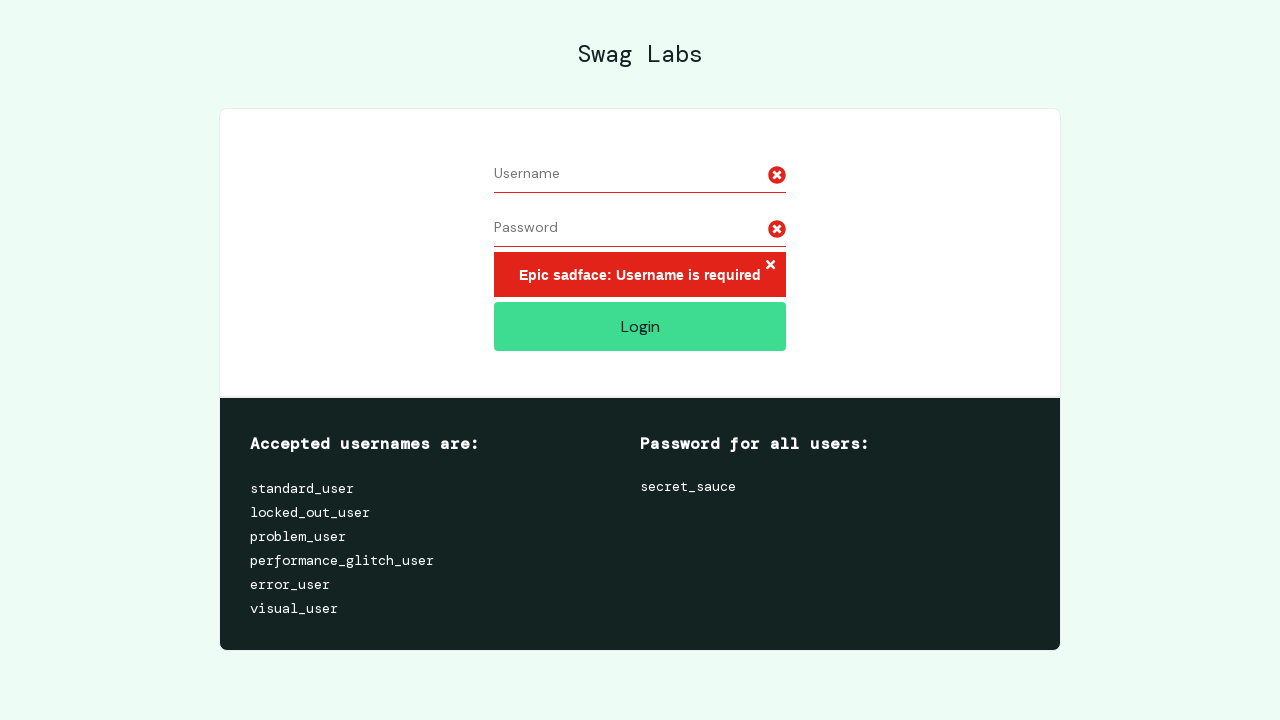

Verified error message is 'Epic sadface: Username is required'
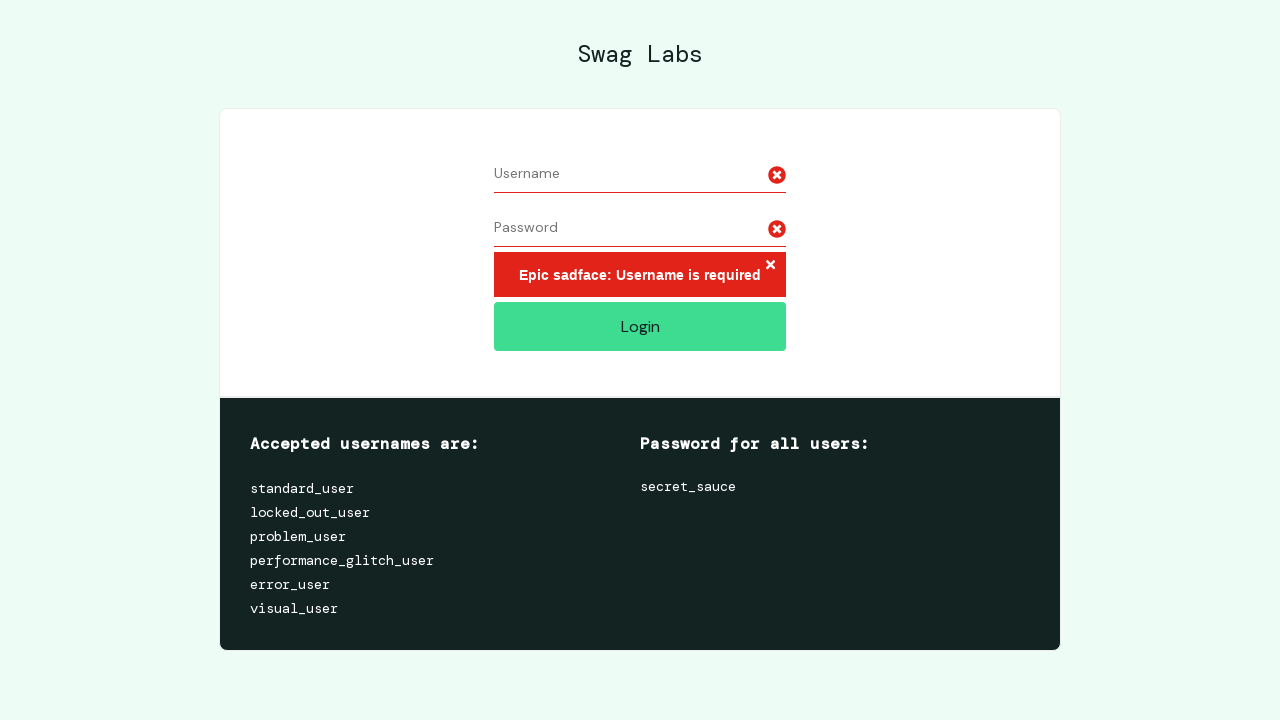

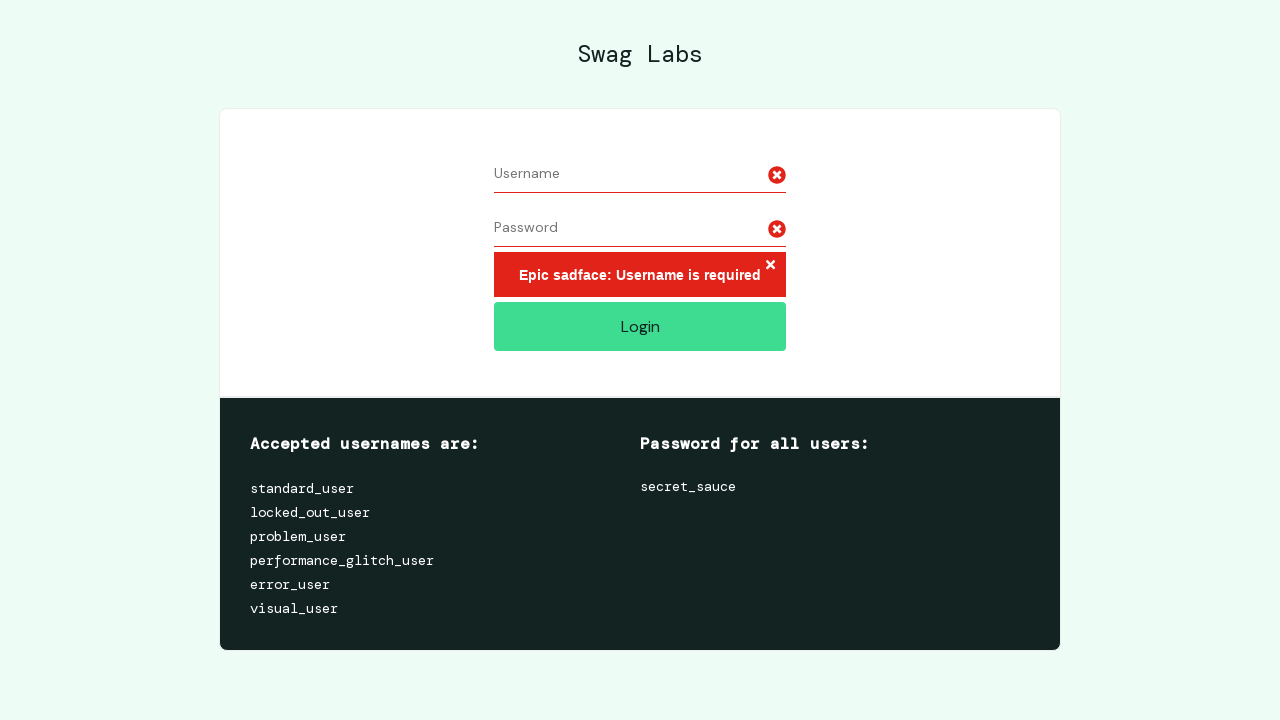